Tests the search functionality on VulnHub by clicking the search field, entering a search term "phone", and submitting the search

Starting URL: https://www.vulnhub.com/

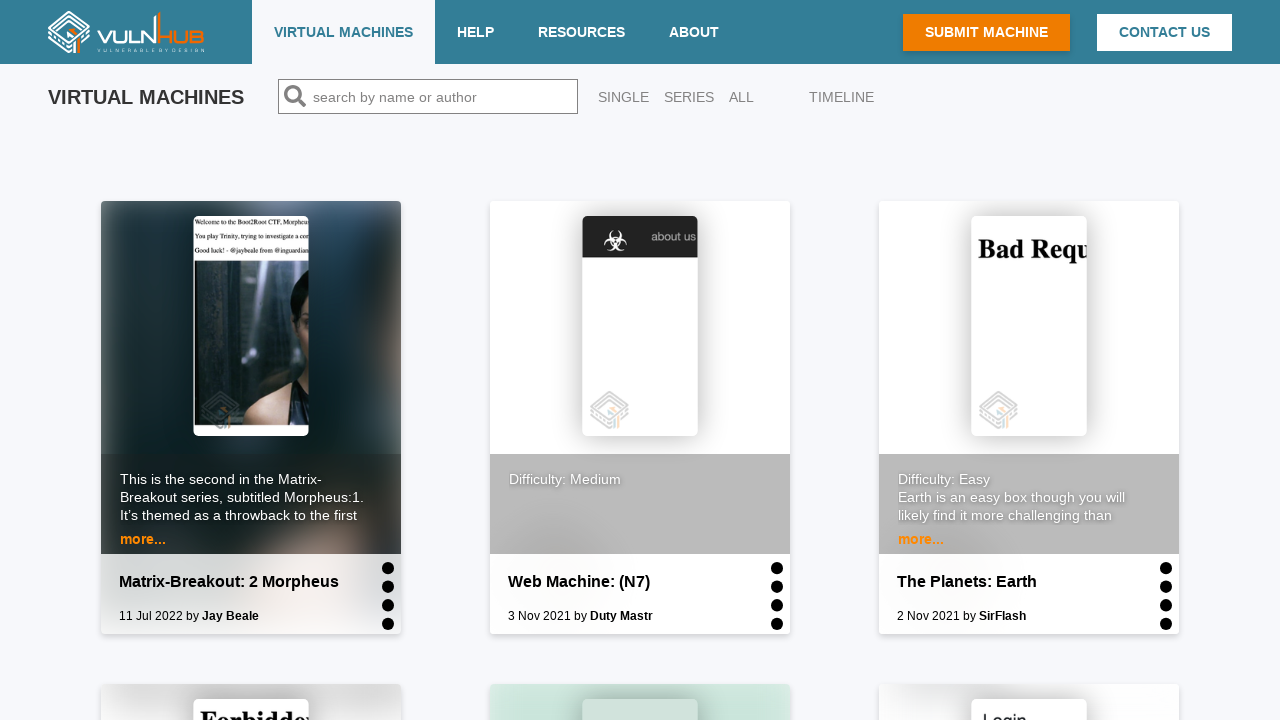

Clicked on the search field at (428, 96) on #search-query
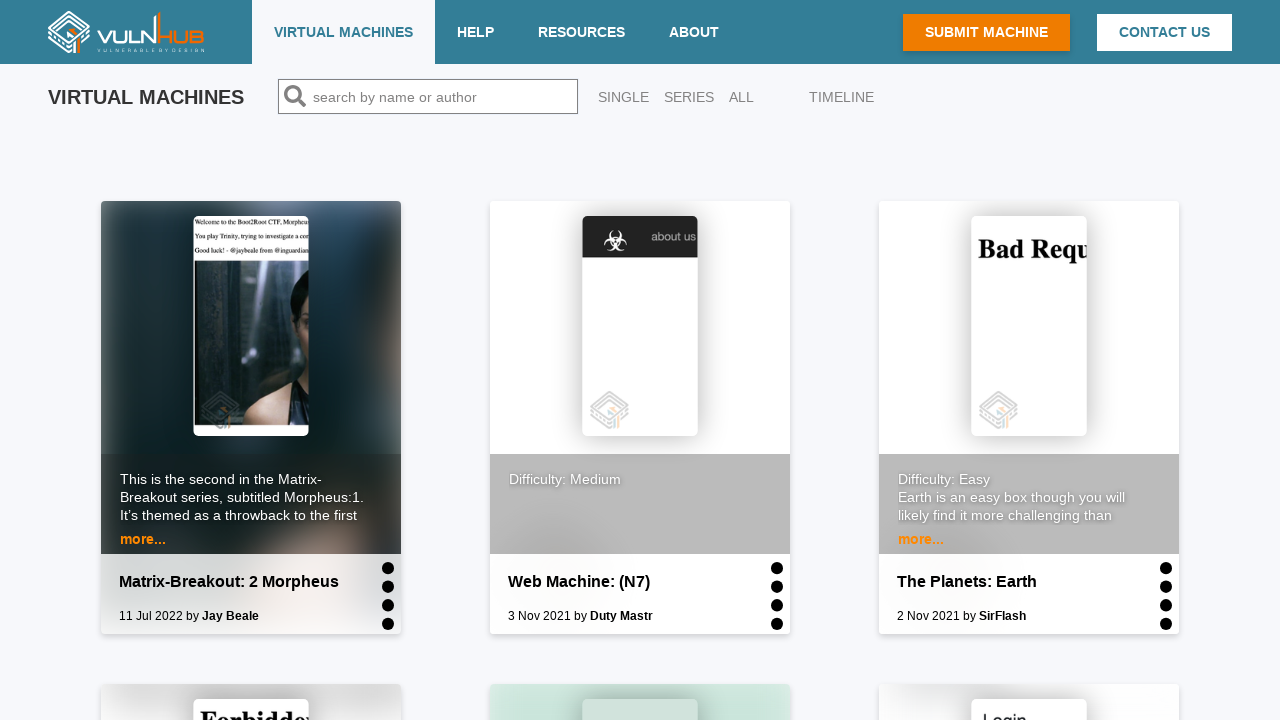

Filled search field with 'phone' on #search-query
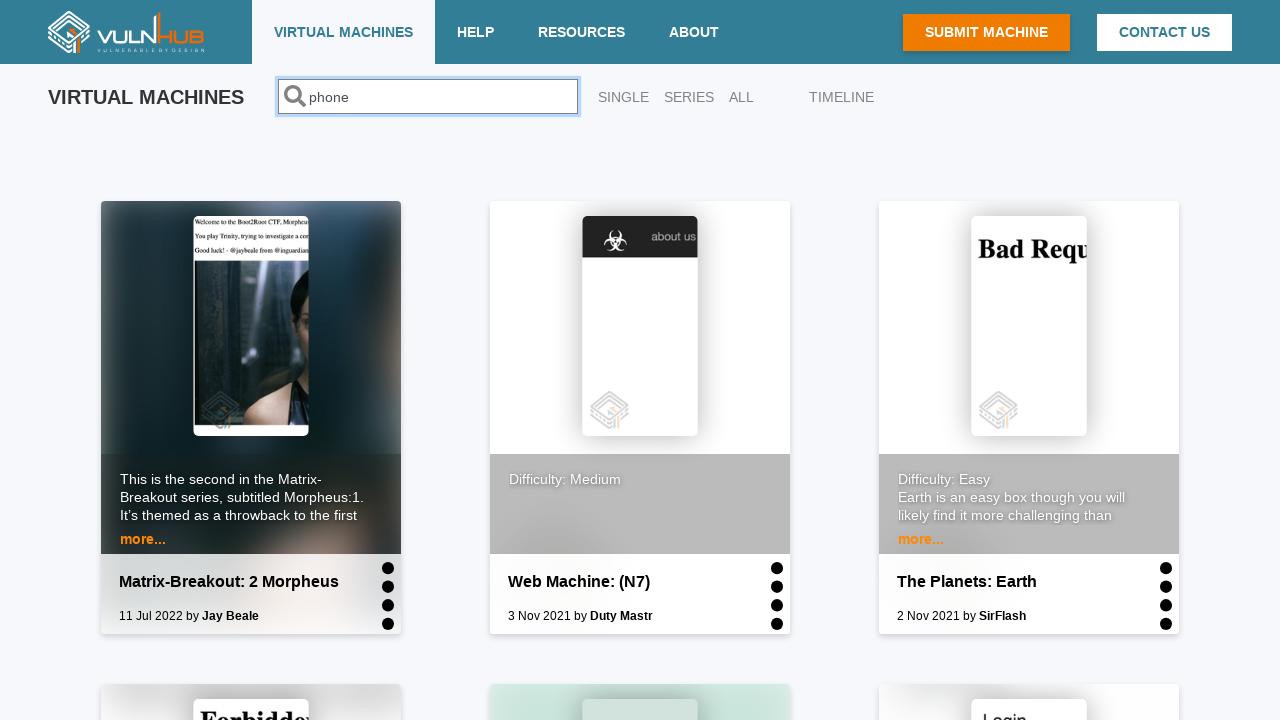

Pressed Enter to submit the search for 'phone' on #search-query
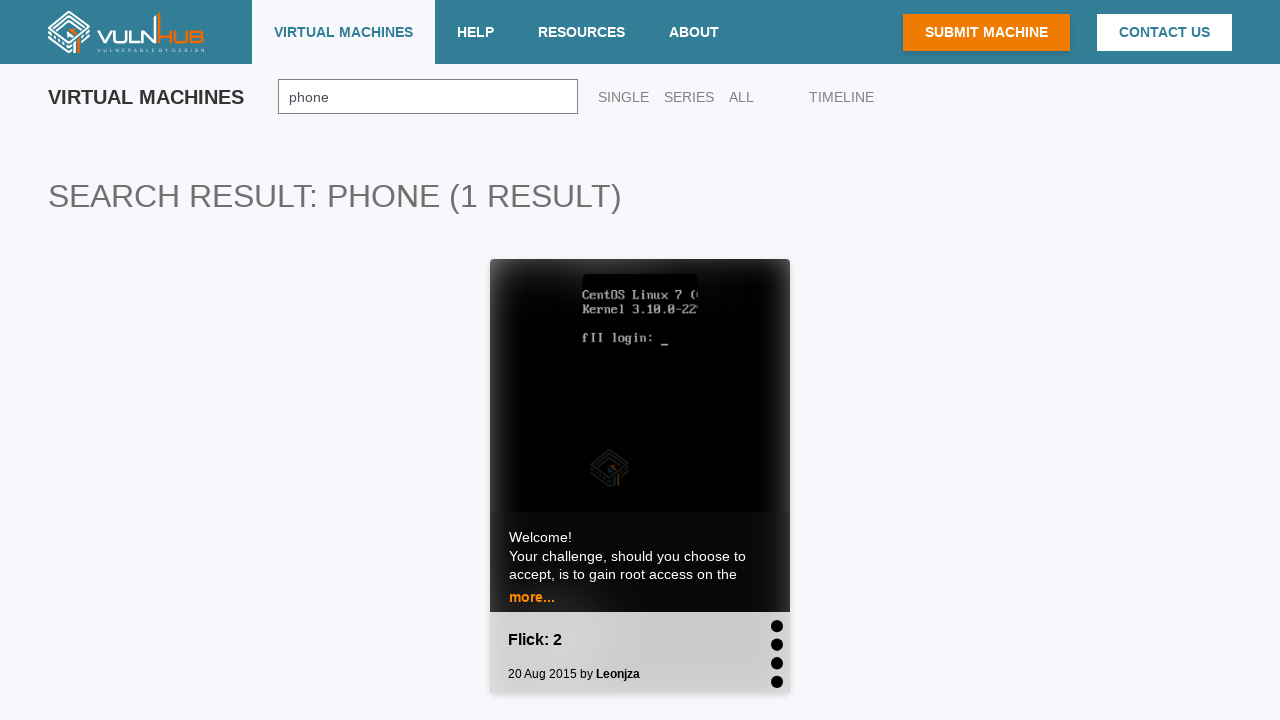

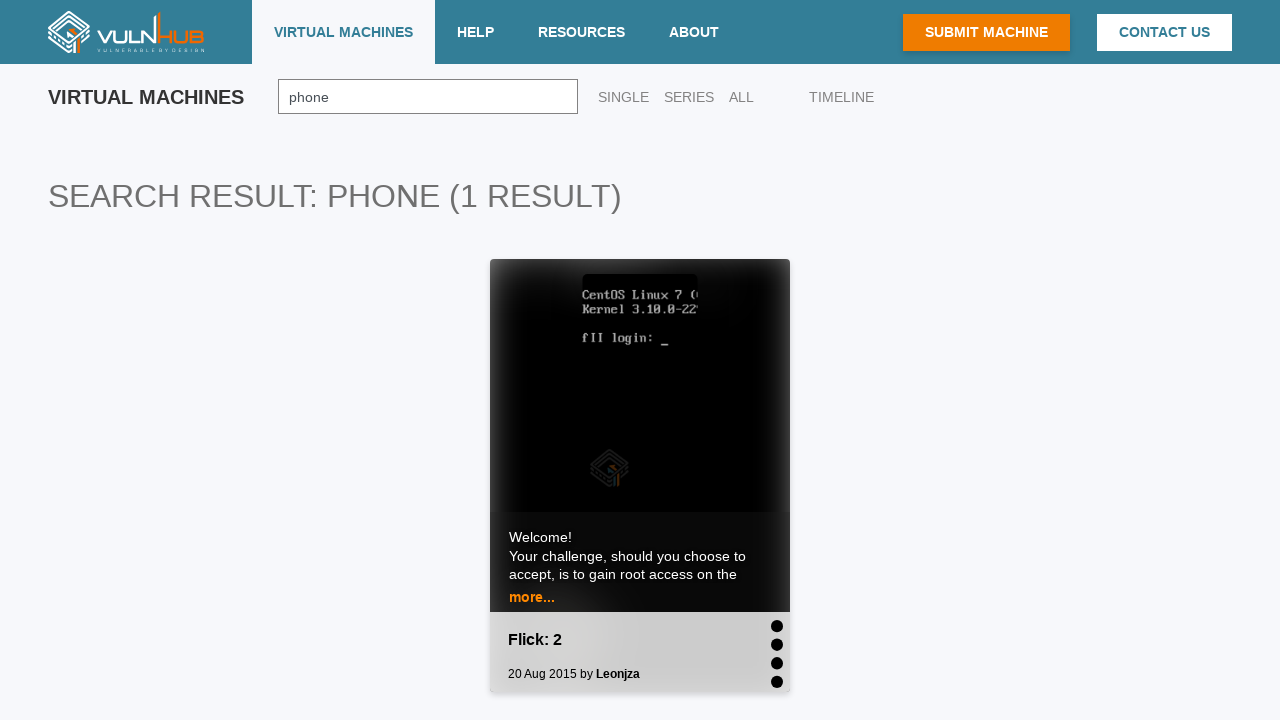